Tests a page with delayed content loading by clicking a verify button and checking for a success message

Starting URL: http://suninjuly.github.io/wait2.html

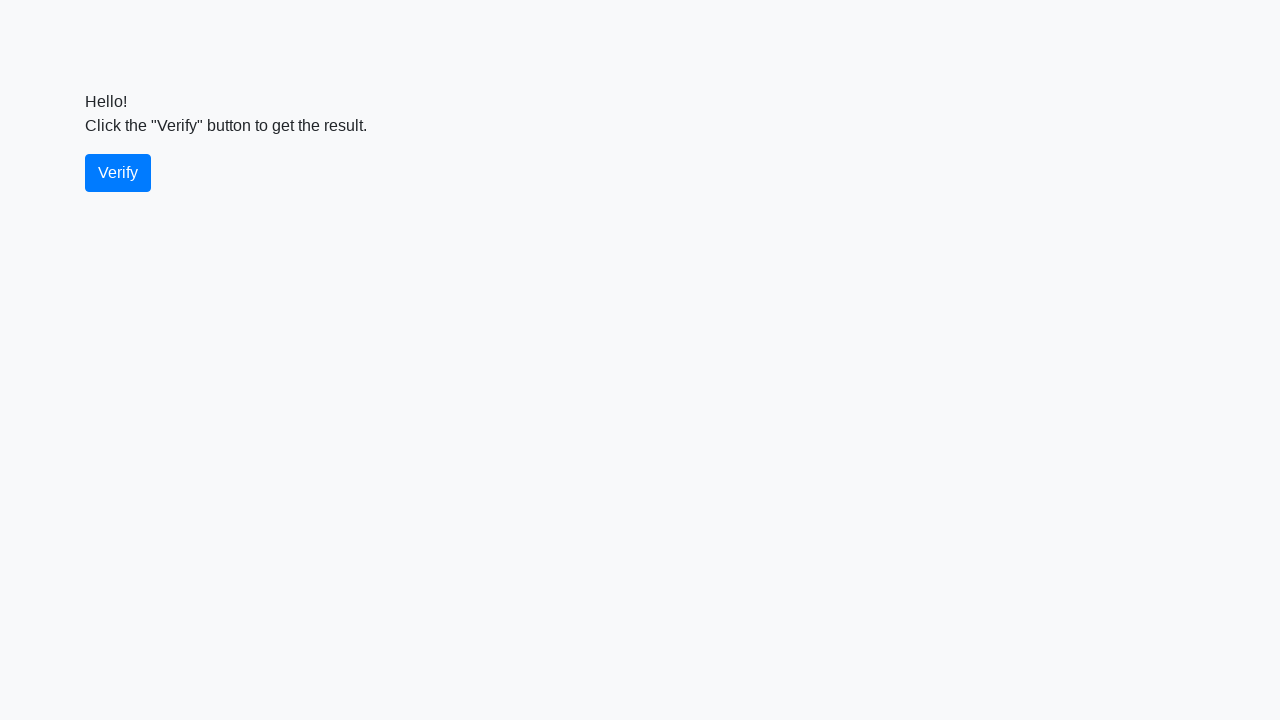

Clicked the verify button at (118, 173) on #verify
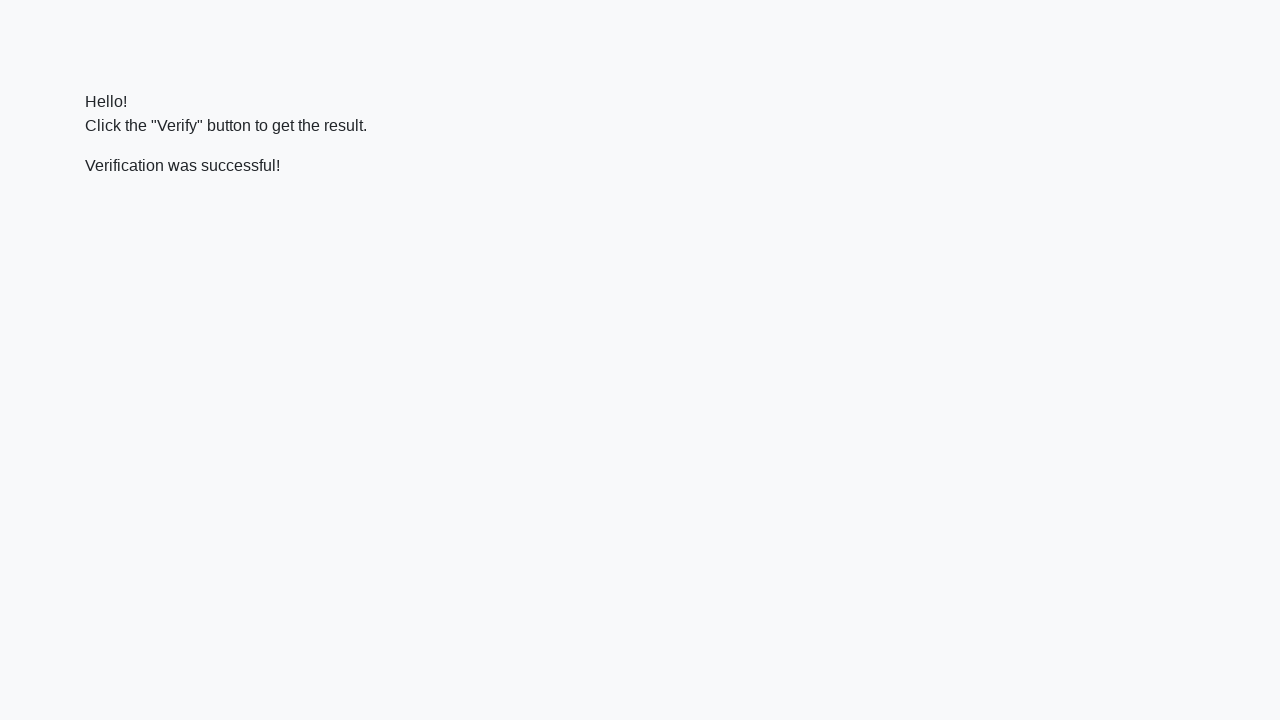

Success message element appeared after waiting
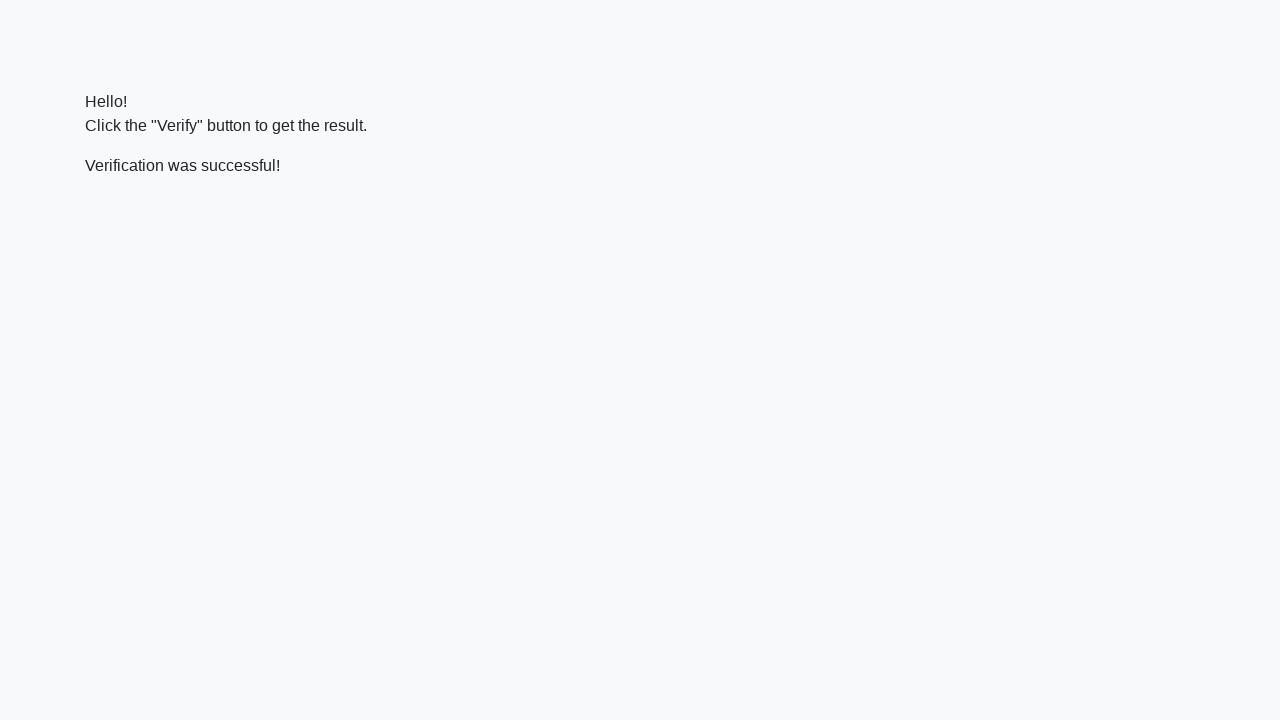

Verified that success message contains 'successful'
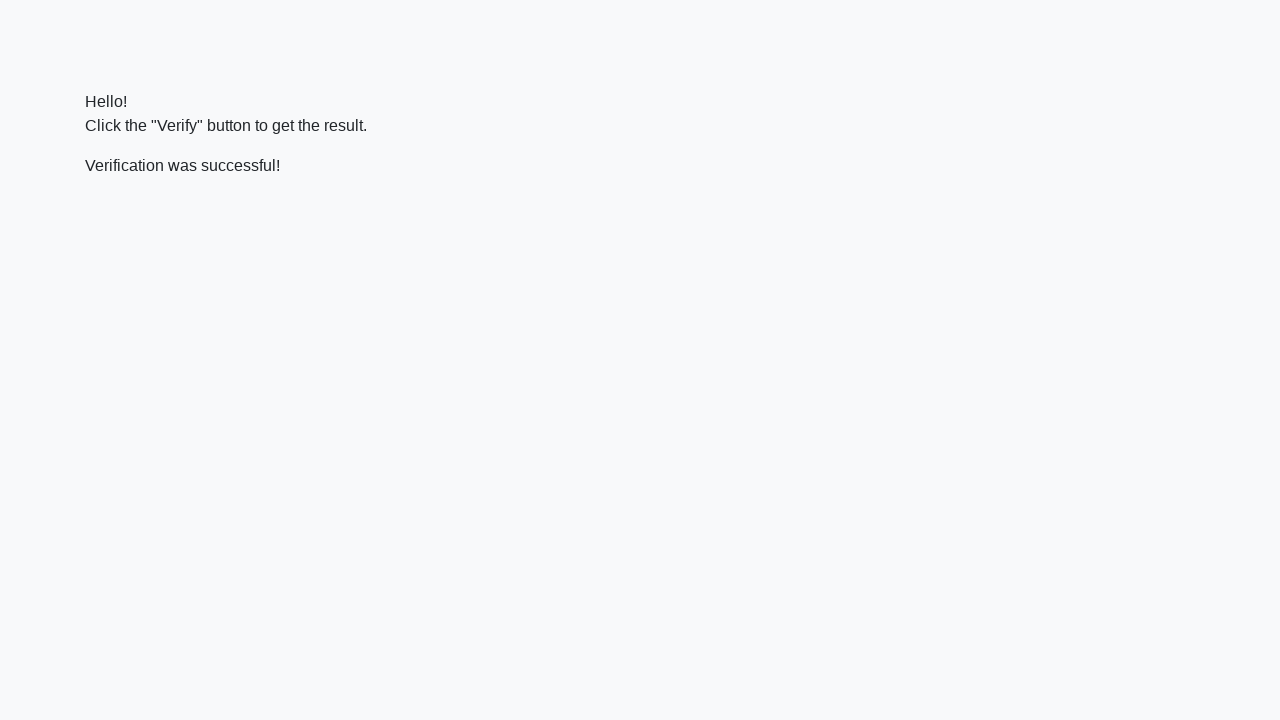

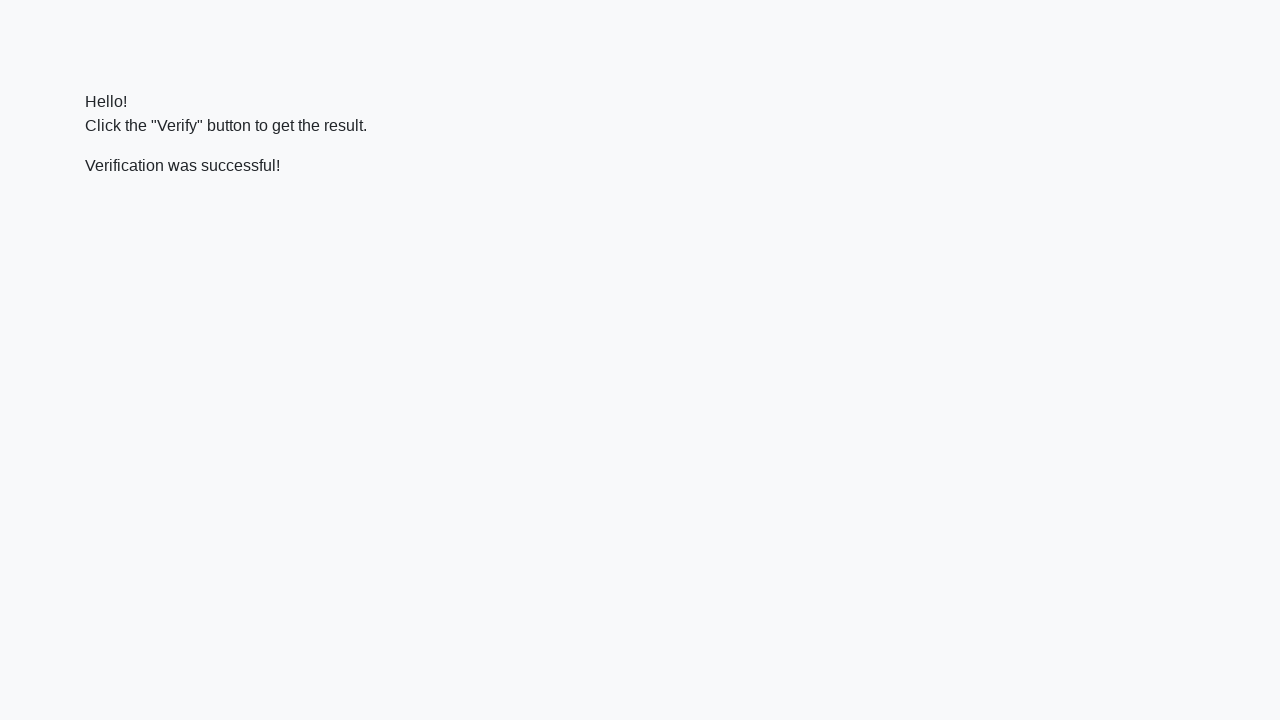